Tests JavaScript alert handling by clicking a button to get a password from an alert, then entering that password into a prompt alert, and verifying the success message.

Starting URL: https://savkk.github.io/selenium-practice/

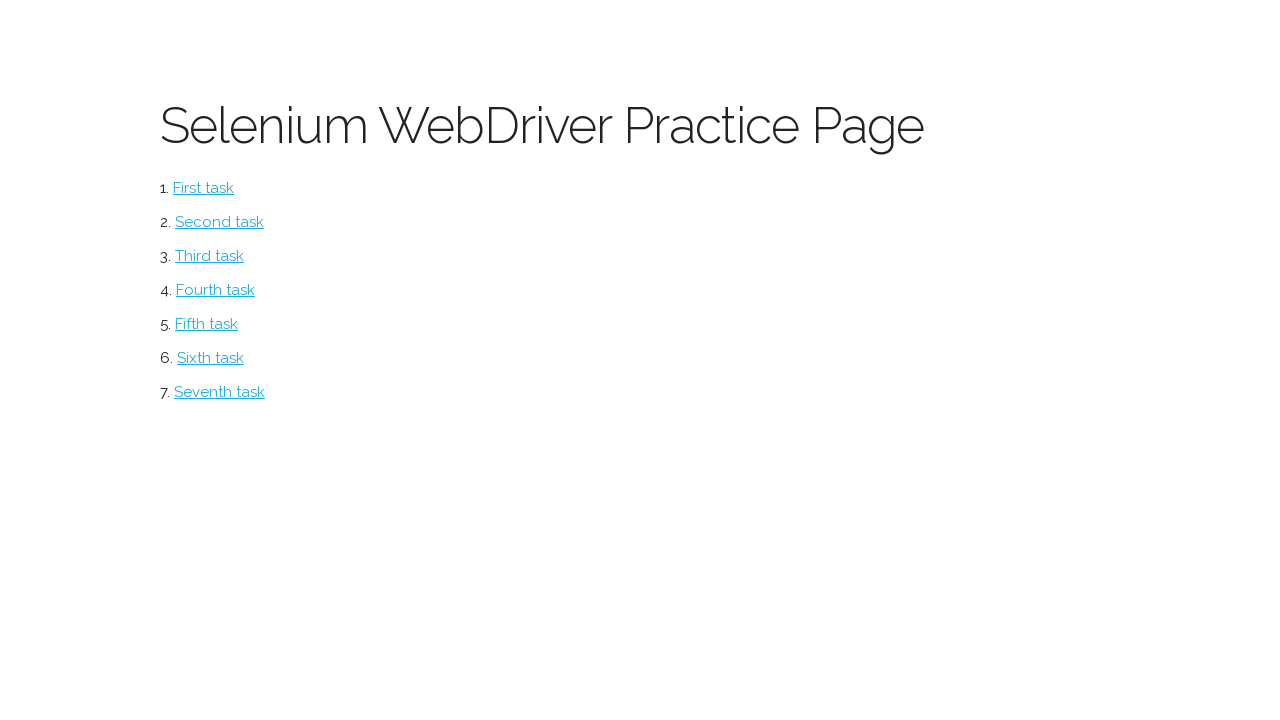

Clicked on alerts section at (210, 358) on #alerts
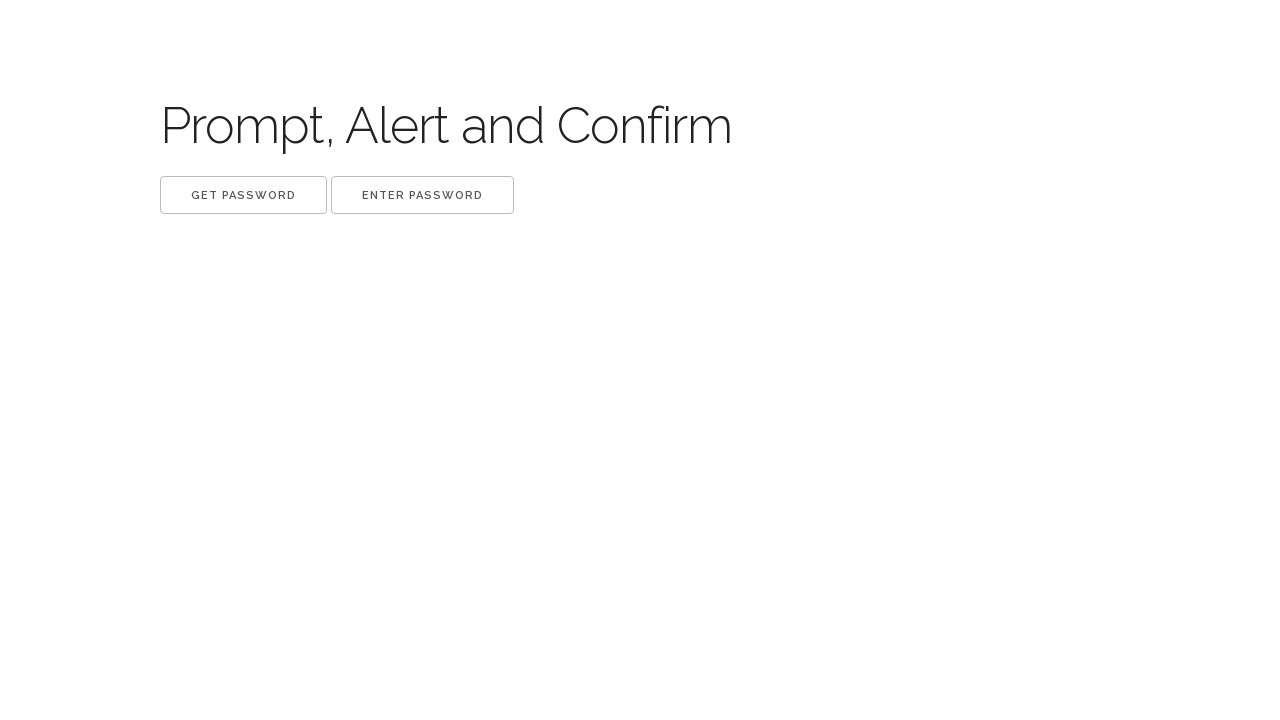

Clicked 'Get password' button and handled alert dialog with password extraction at (244, 195) on xpath=//button[.='Get password']
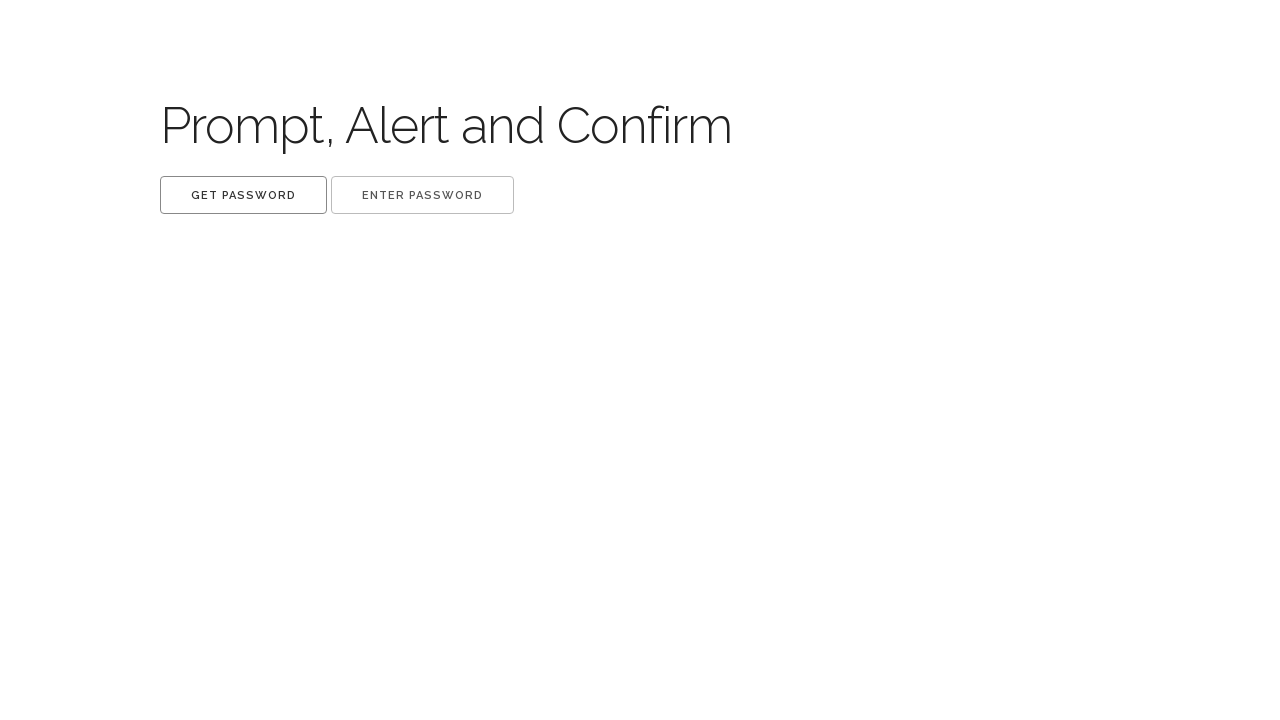

Clicked 'Enter password' button and submitted password to prompt dialog at (422, 195) on xpath=//button[.='Enter password']
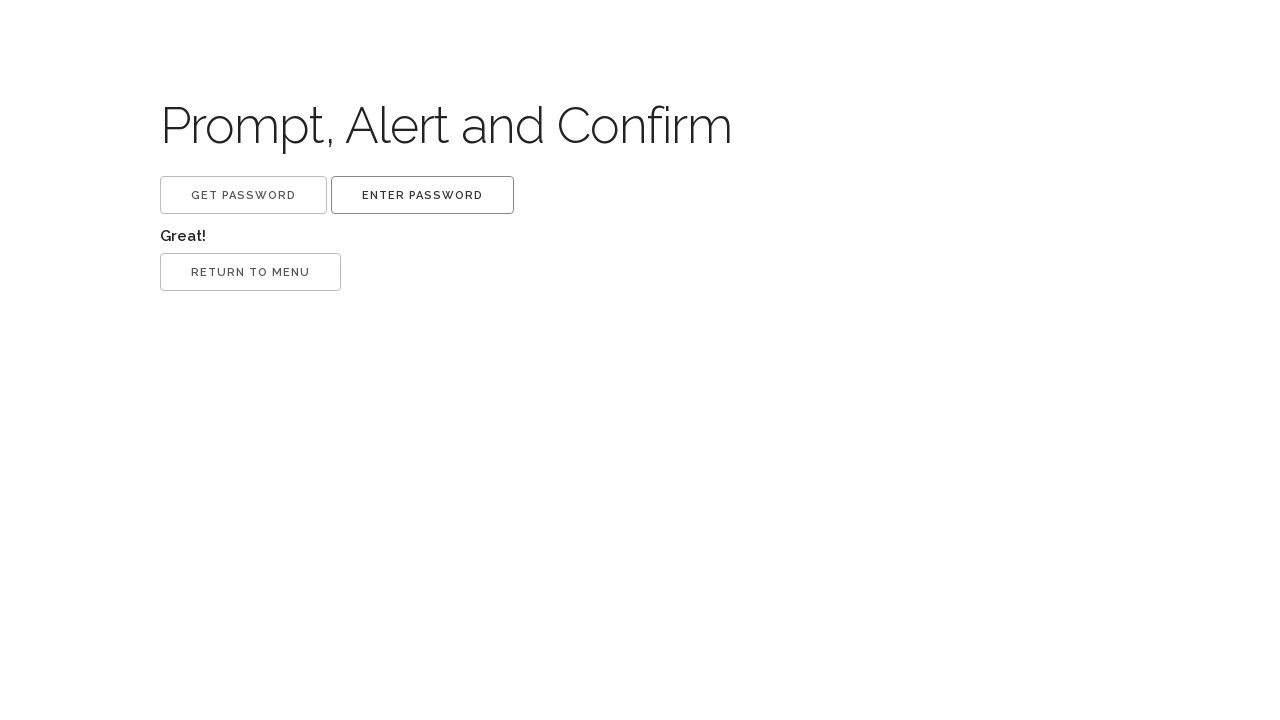

Waited for success message label to appear
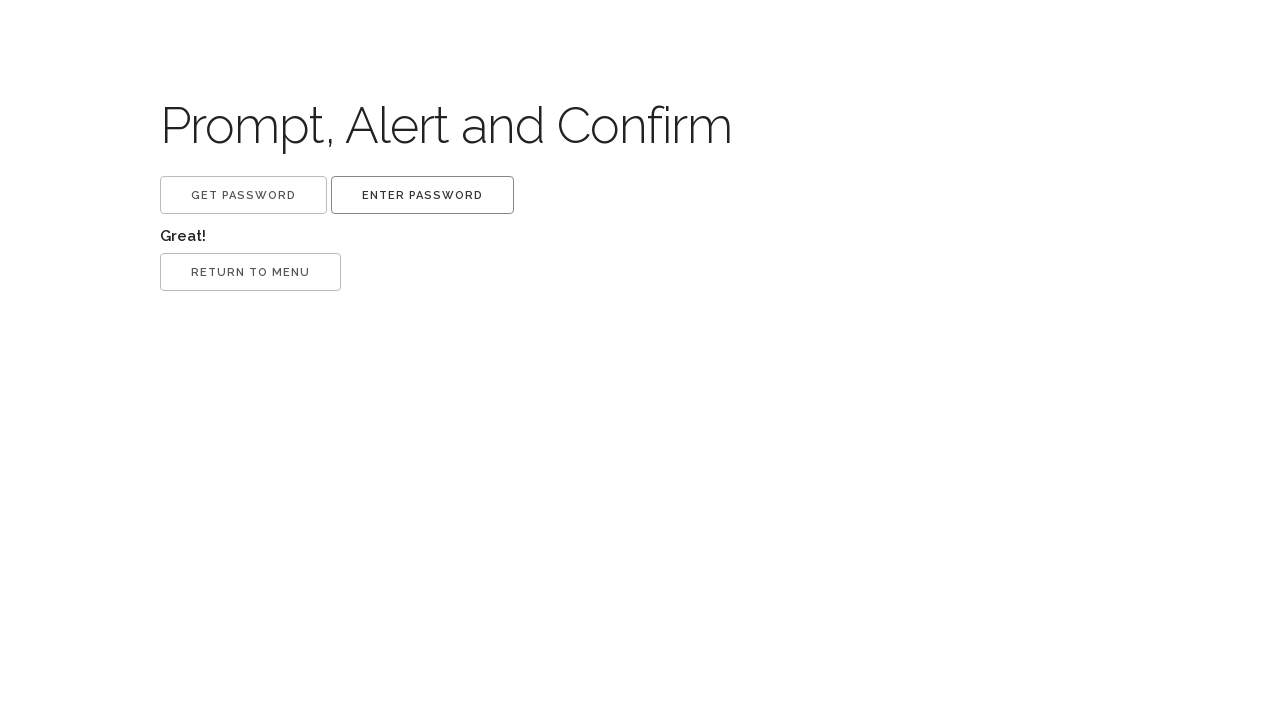

Verified success message displays 'Great!'
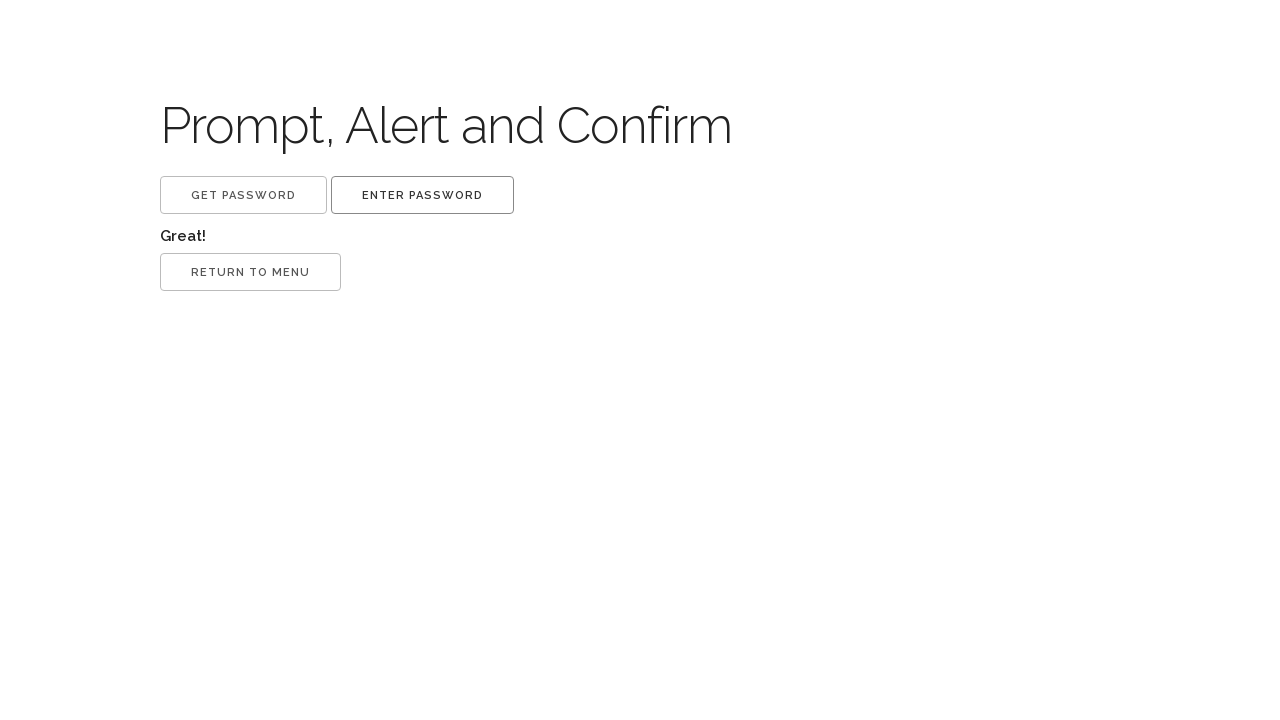

Clicked return button and accepted confirmation dialog at (250, 272) on xpath=//button[@class='return']
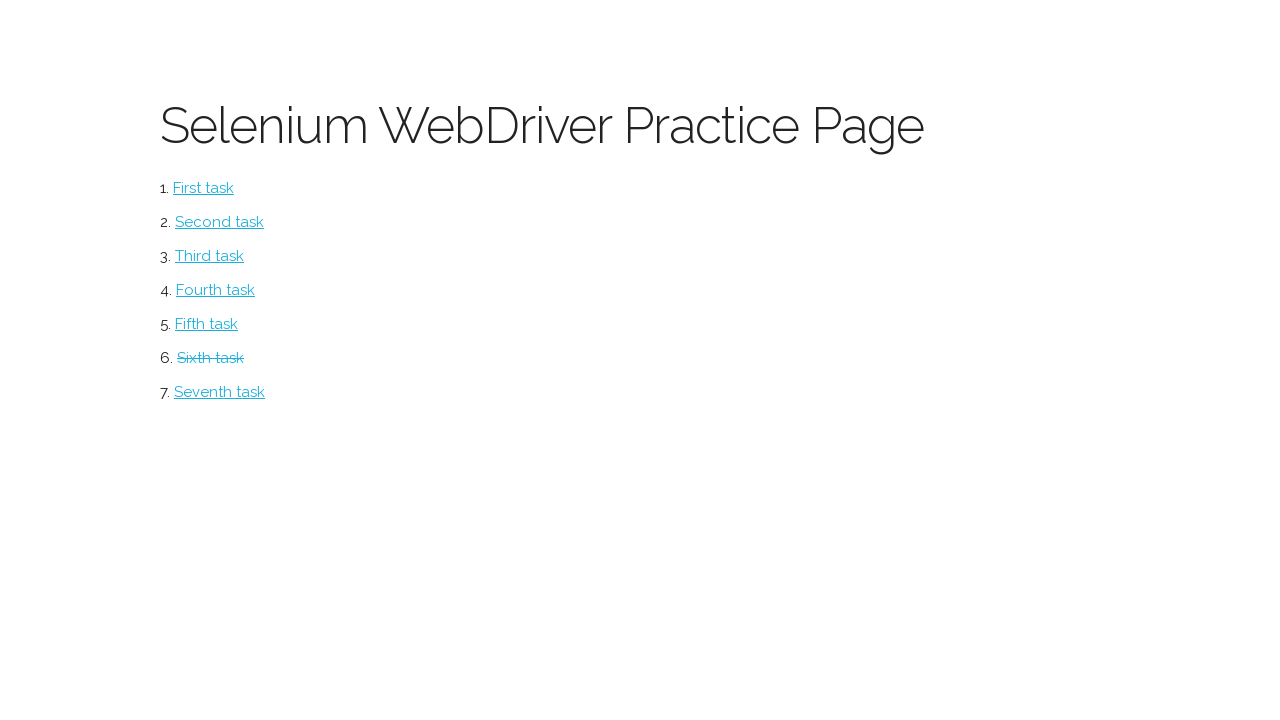

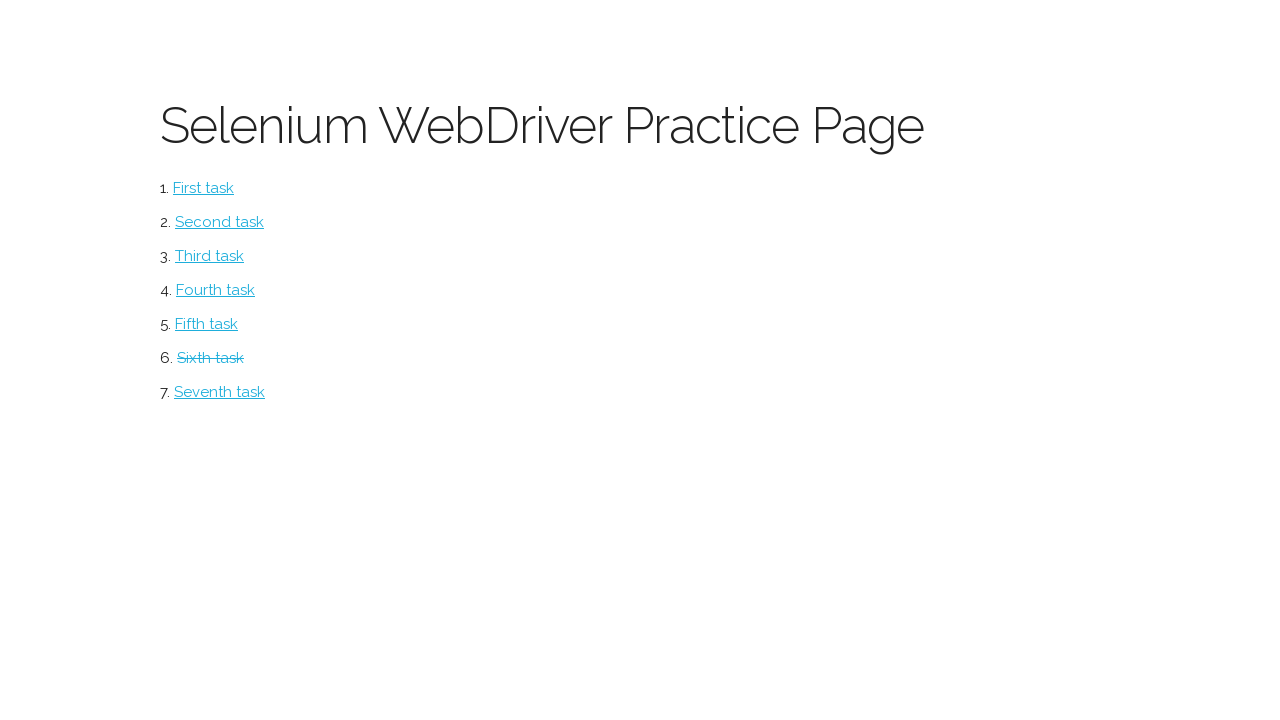